Tests that clicking 'Get a sandbox with sample data' opens a popup to the Microsoft 365 dev program page

Starting URL: https://developer.microsoft.com/en-us/graph/graph-explorer

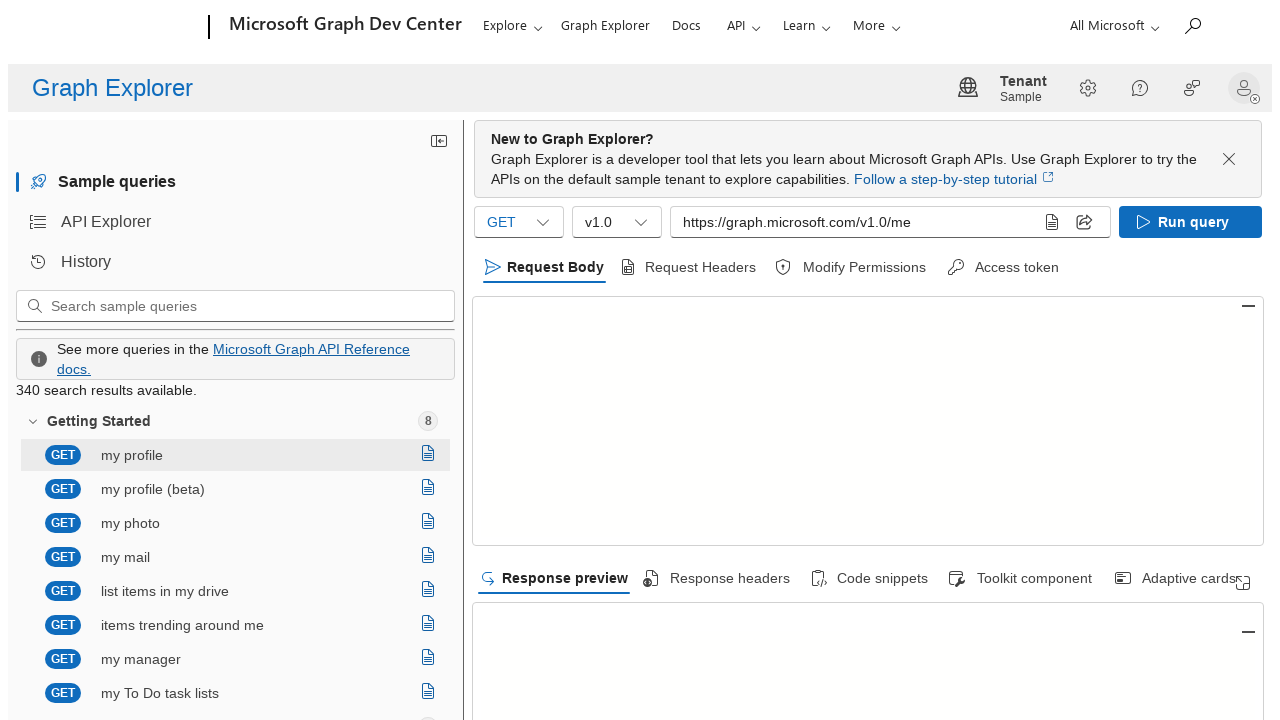

Clicked Settings button at (1088, 88) on [aria-label="Settings"]
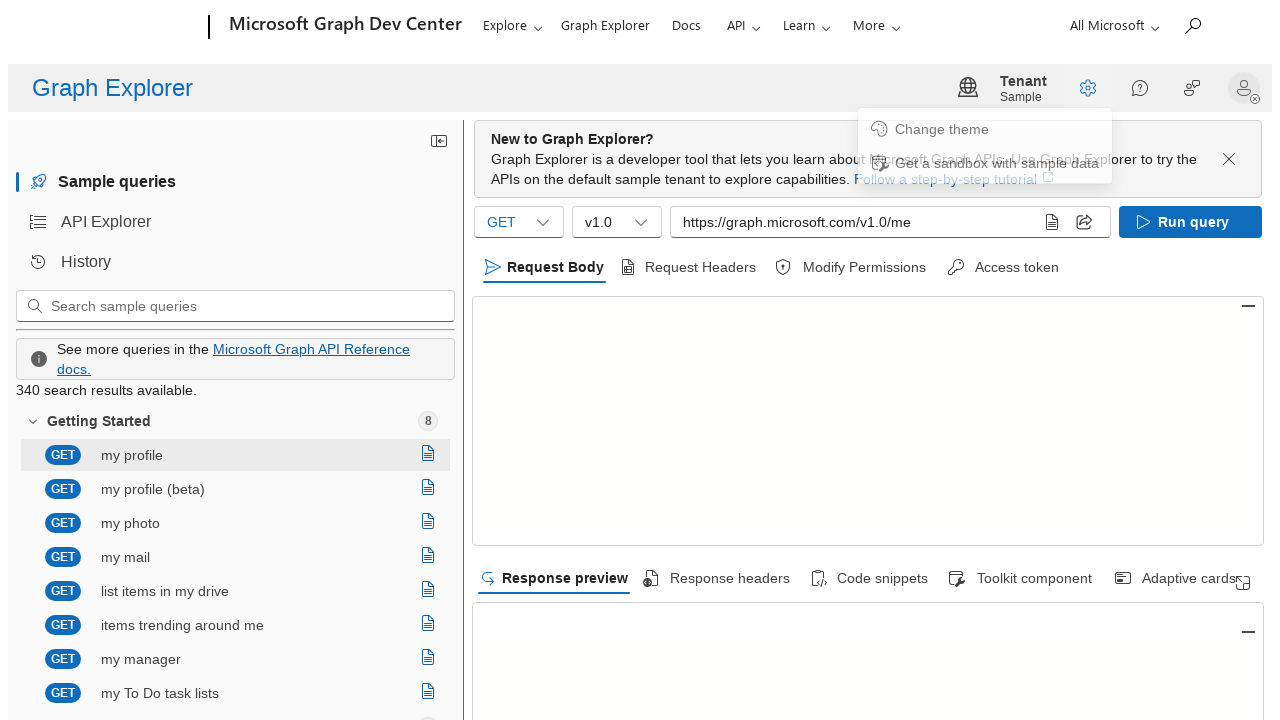

Clicked 'Get a sandbox with sample data' link at (997, 167) on text=Get a sandbox with sample data
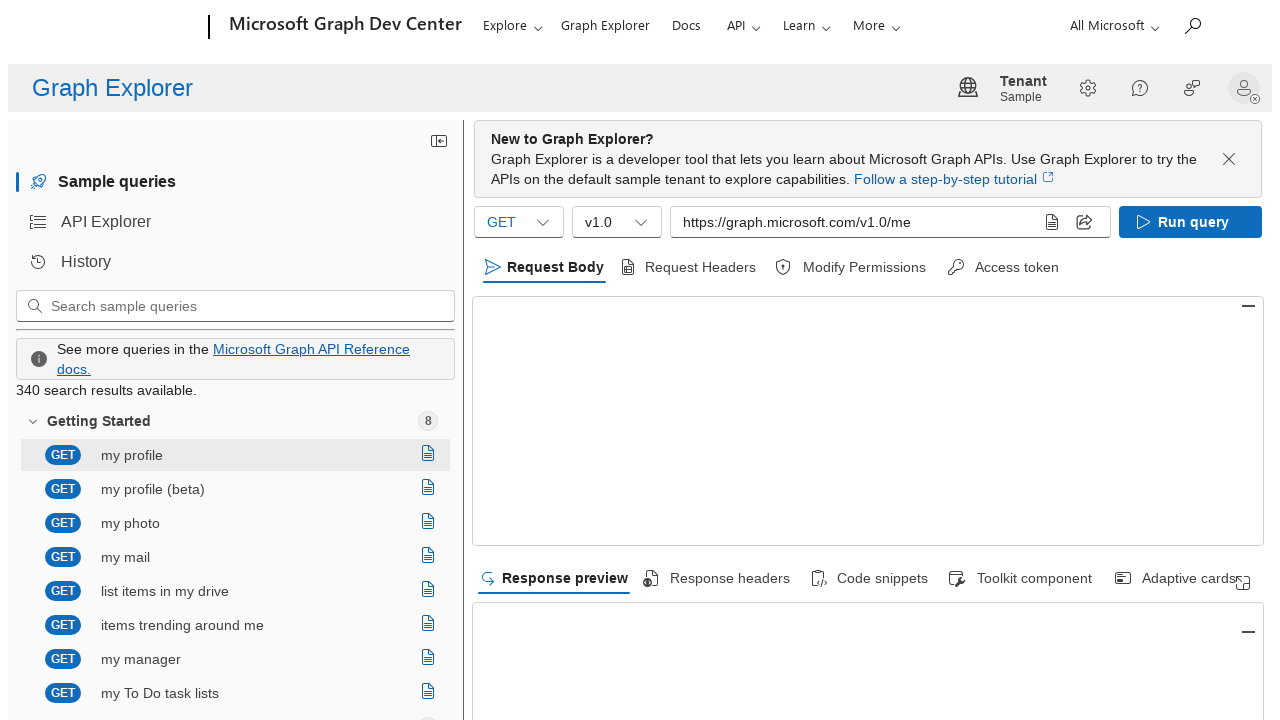

Popup window opened to Microsoft 365 dev program page
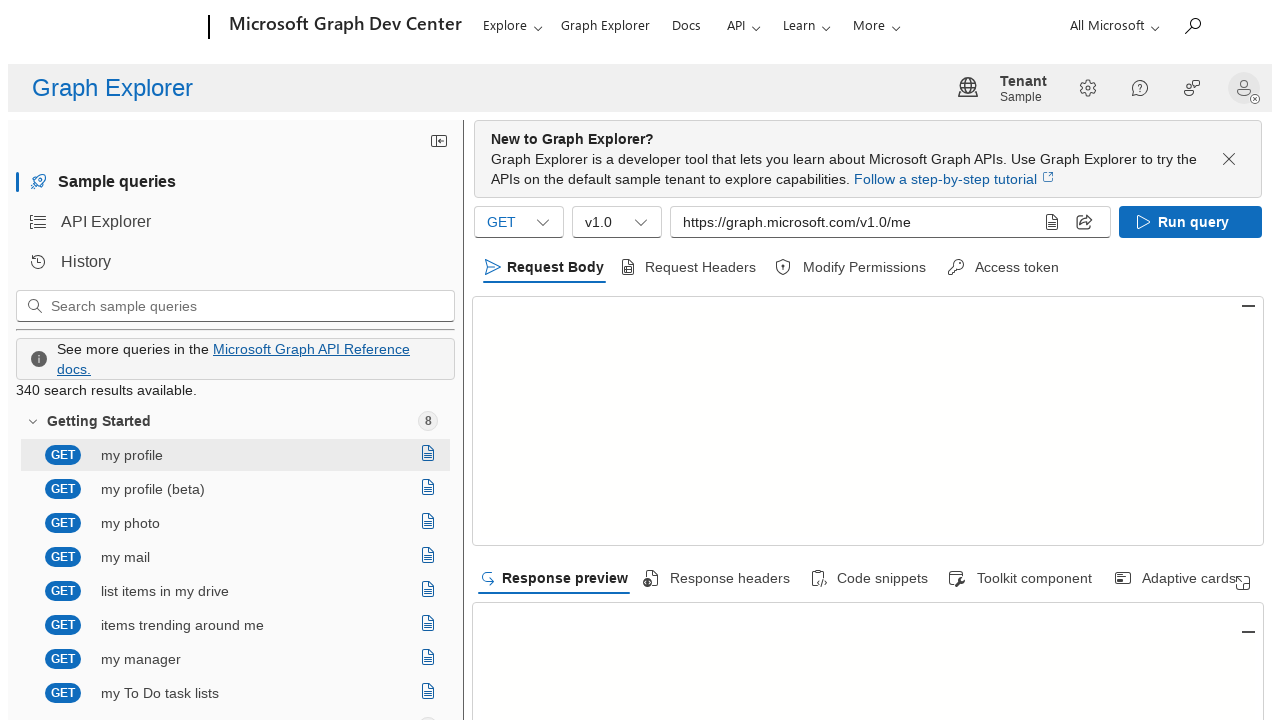

Popup page loaded completely
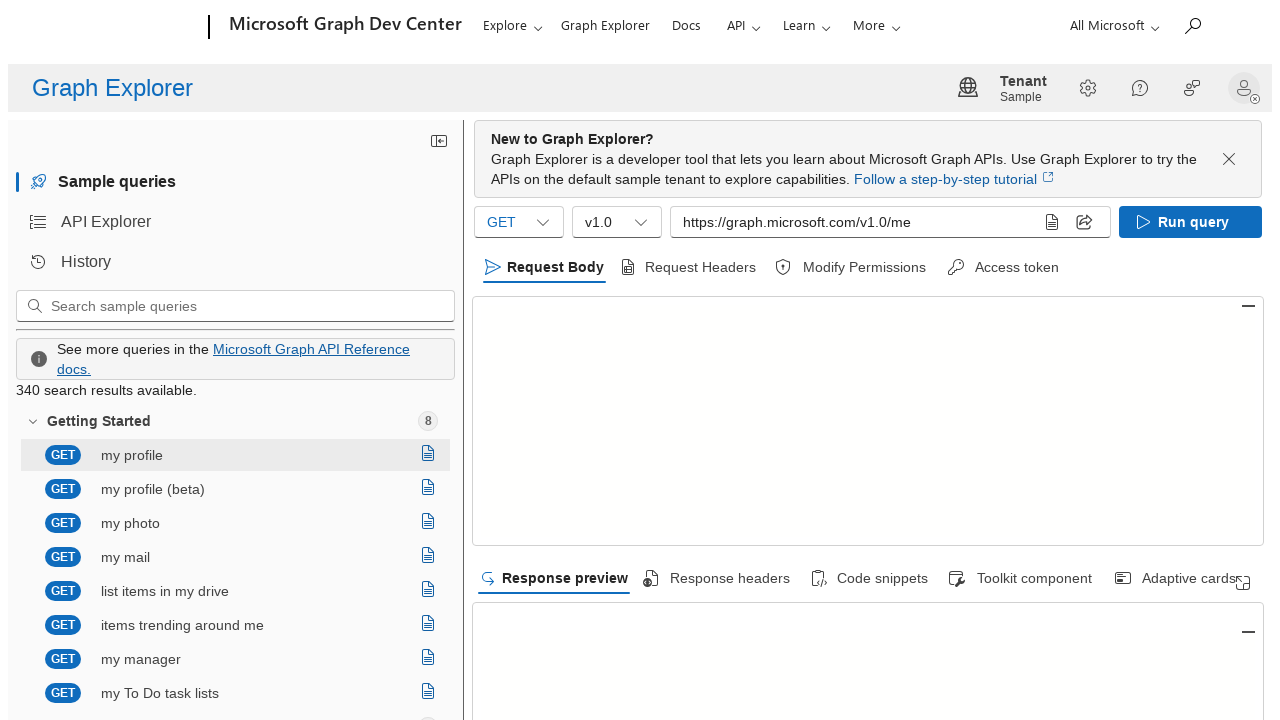

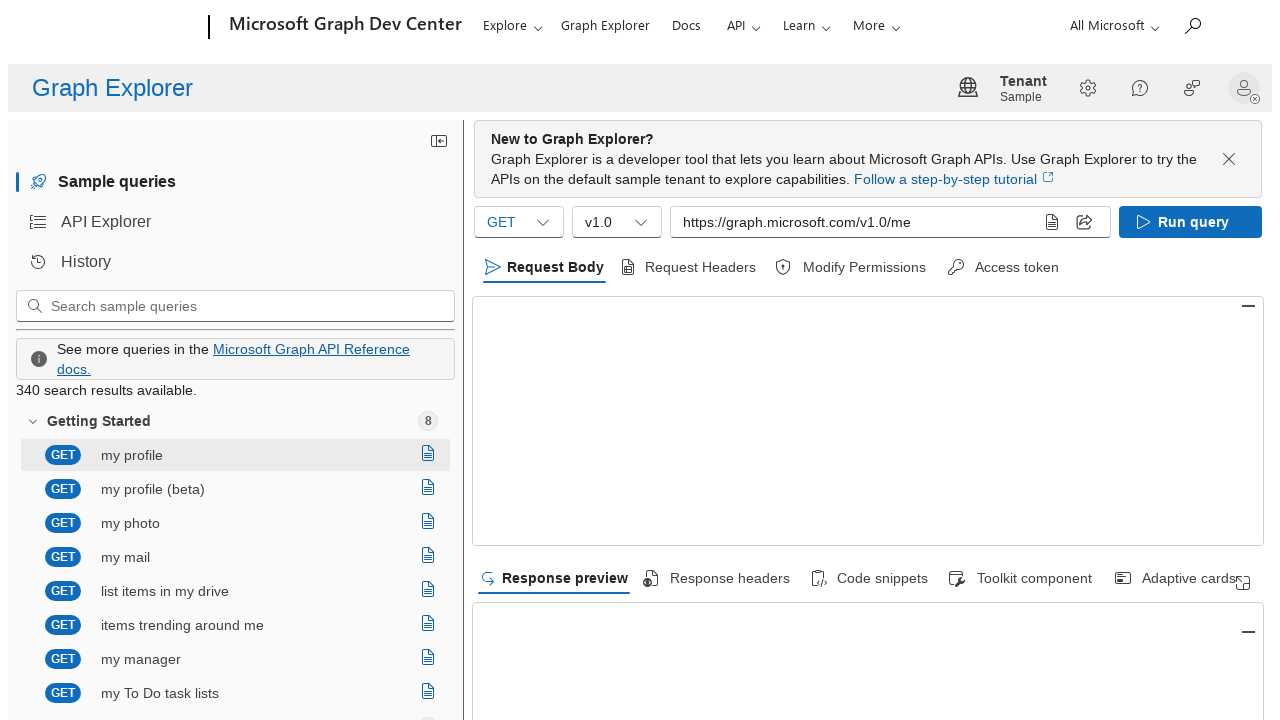